Tests an explicit wait scenario where the script waits for a price to become $100, then clicks a book button, calculates a mathematical formula based on a displayed value, enters the answer, and submits the solution.

Starting URL: http://suninjuly.github.io/explicit_wait2.html

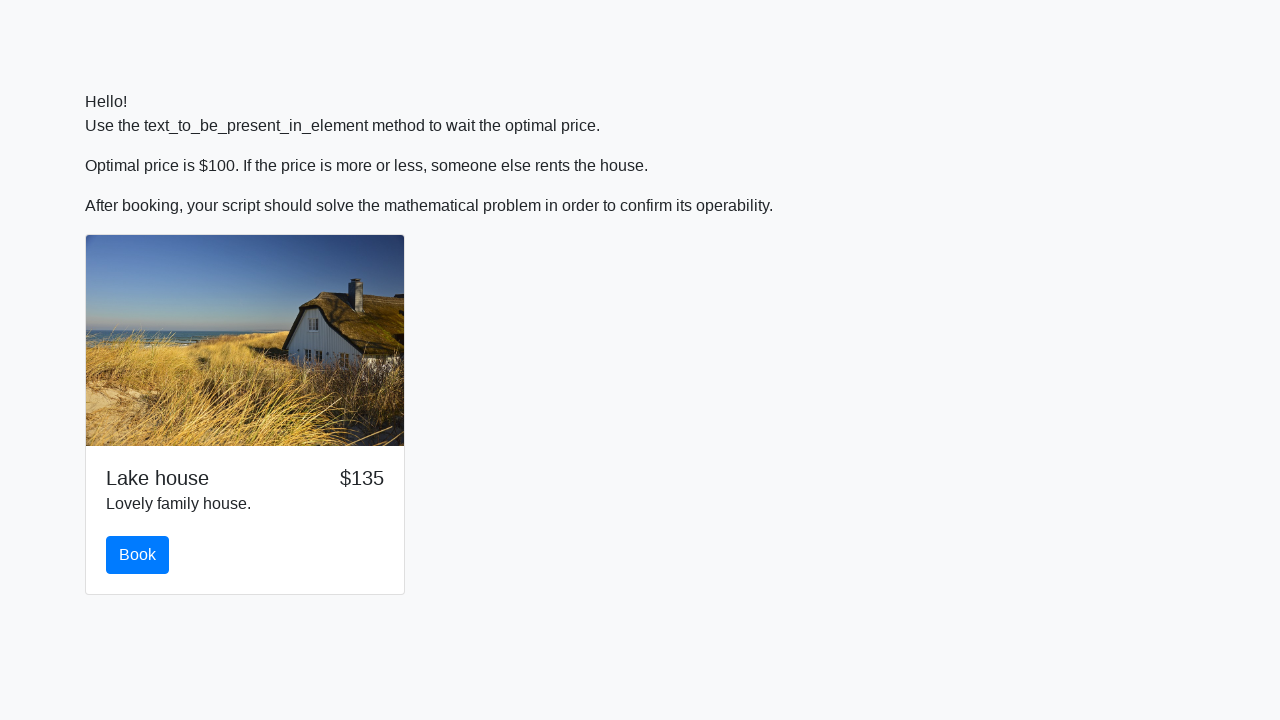

Waited for price to become $100
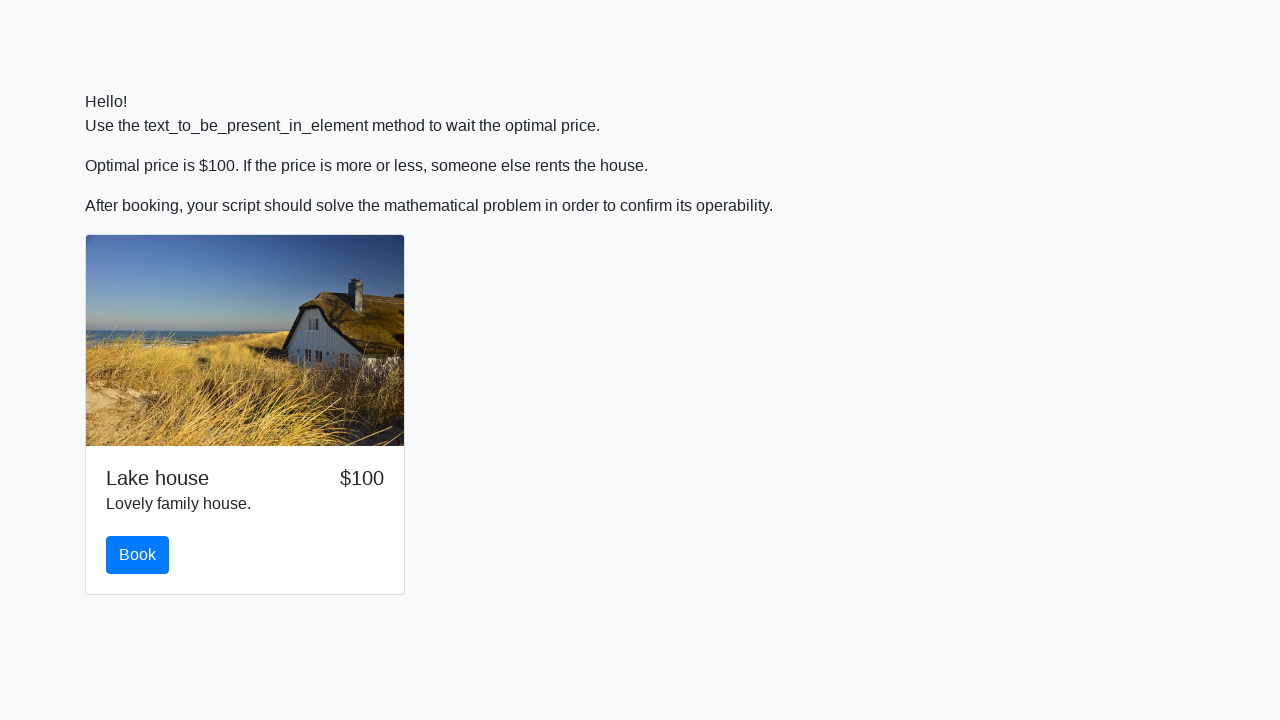

Clicked the book button at (138, 555) on #book
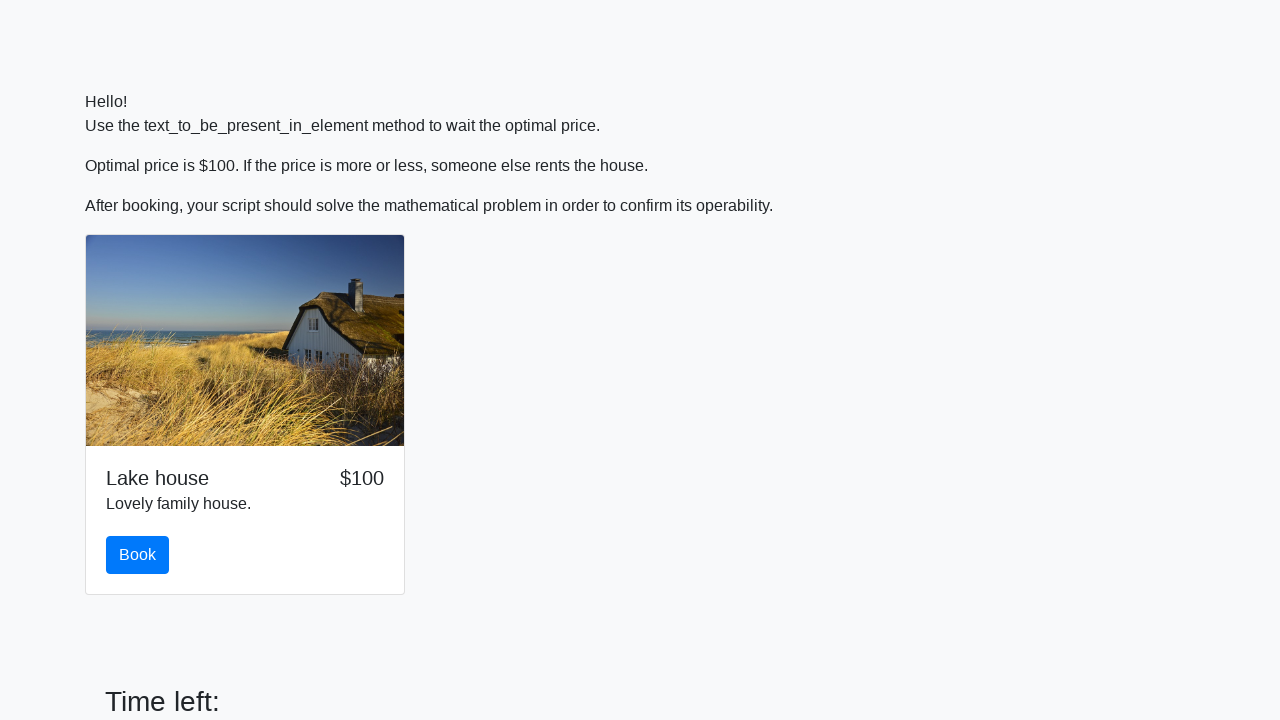

Retrieved input value for calculation: 490
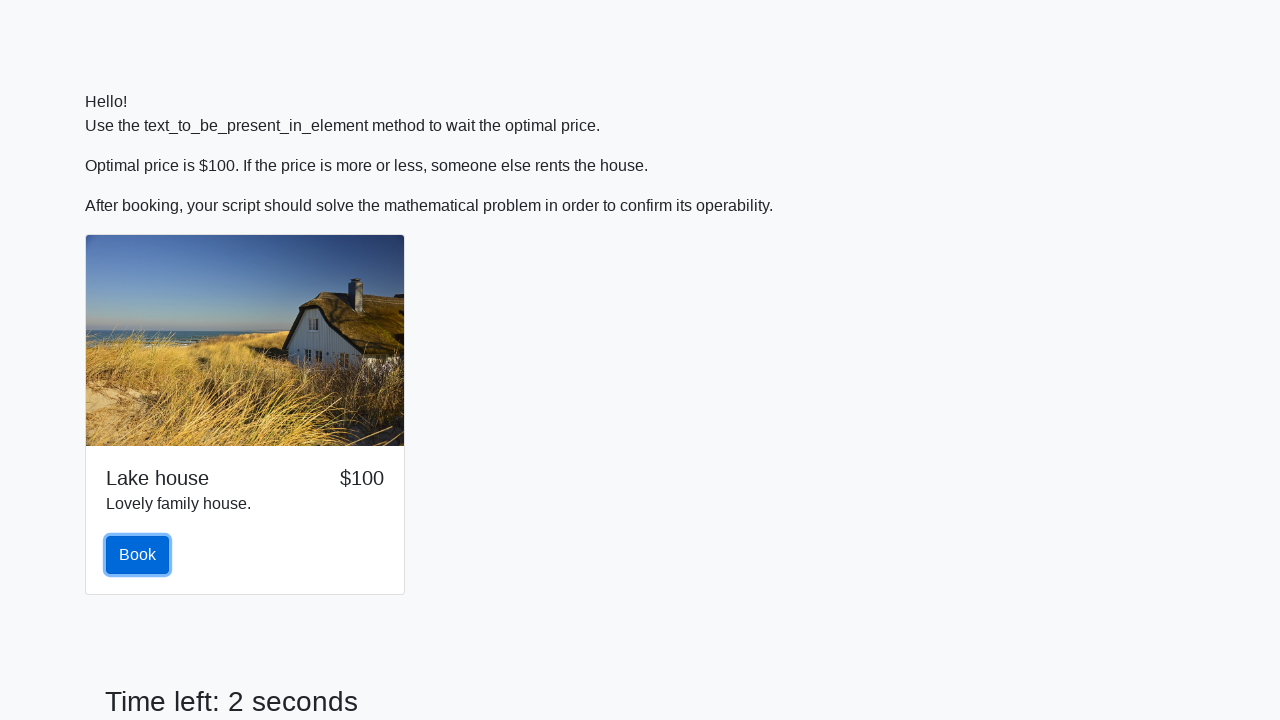

Calculated formula result: 0.058329204119407334
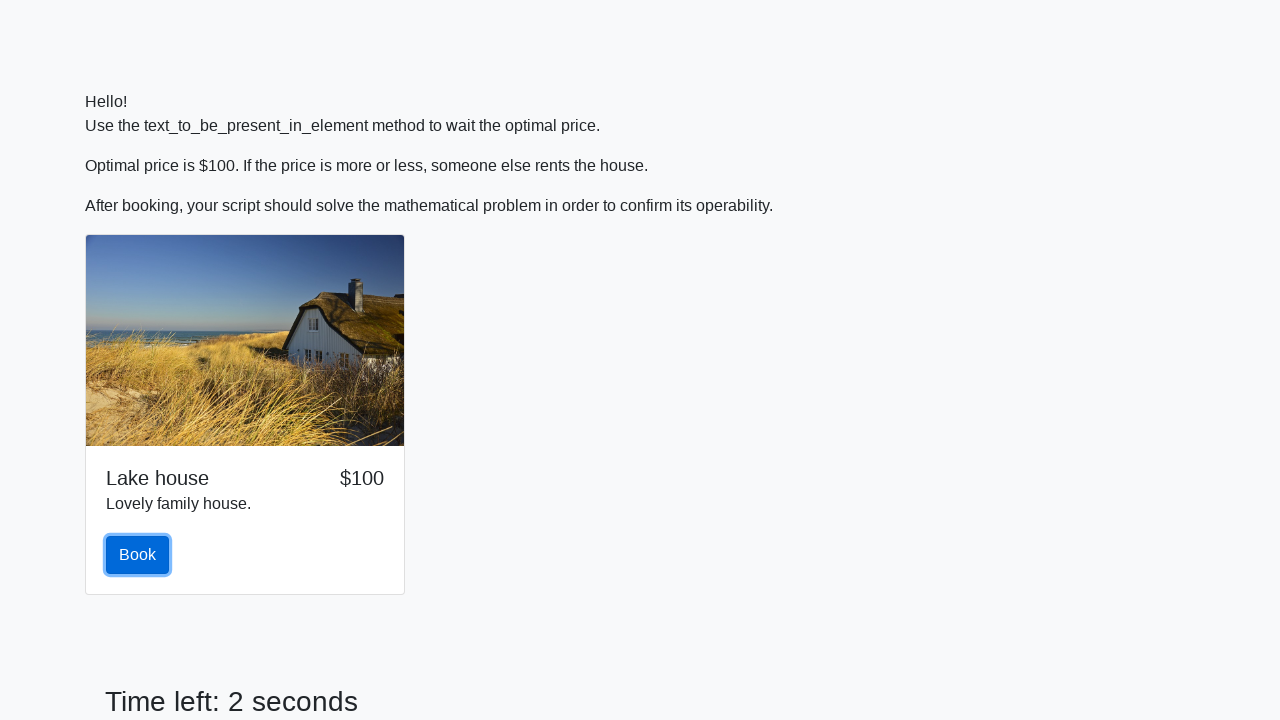

Filled answer field with calculated value: 0.058329204119407334 on #answer
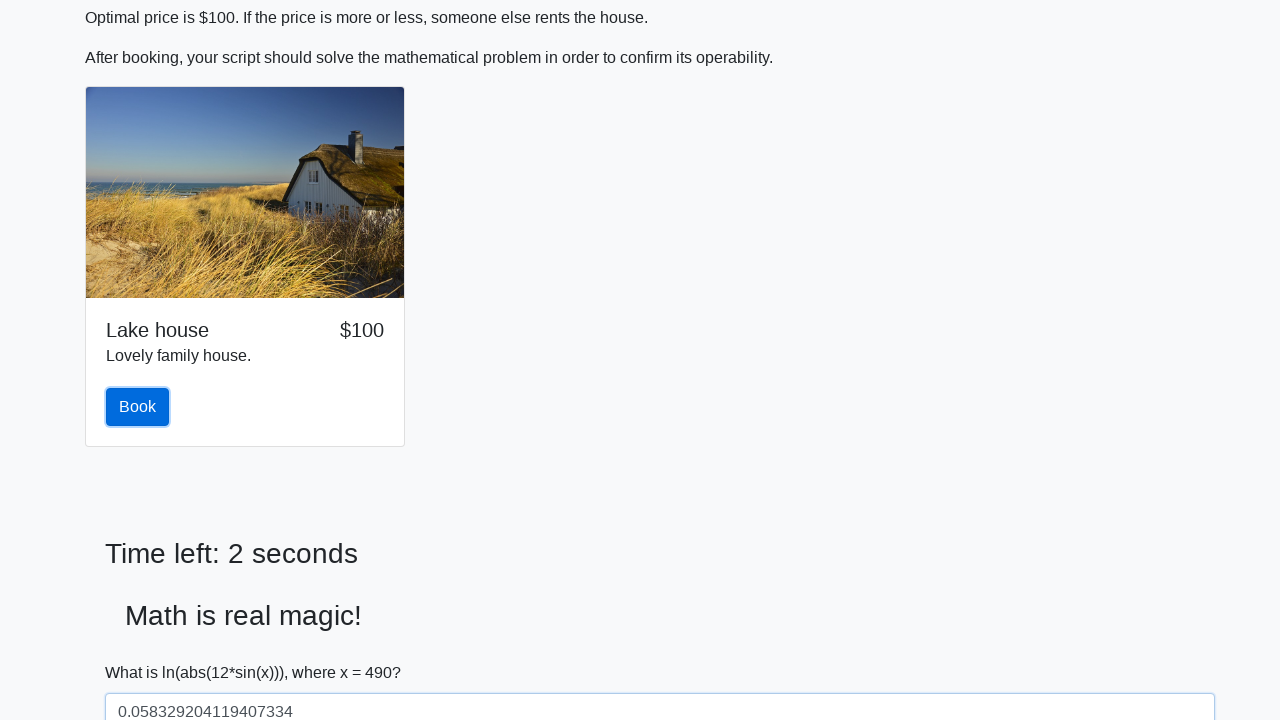

Clicked solve button to submit solution at (143, 651) on #solve
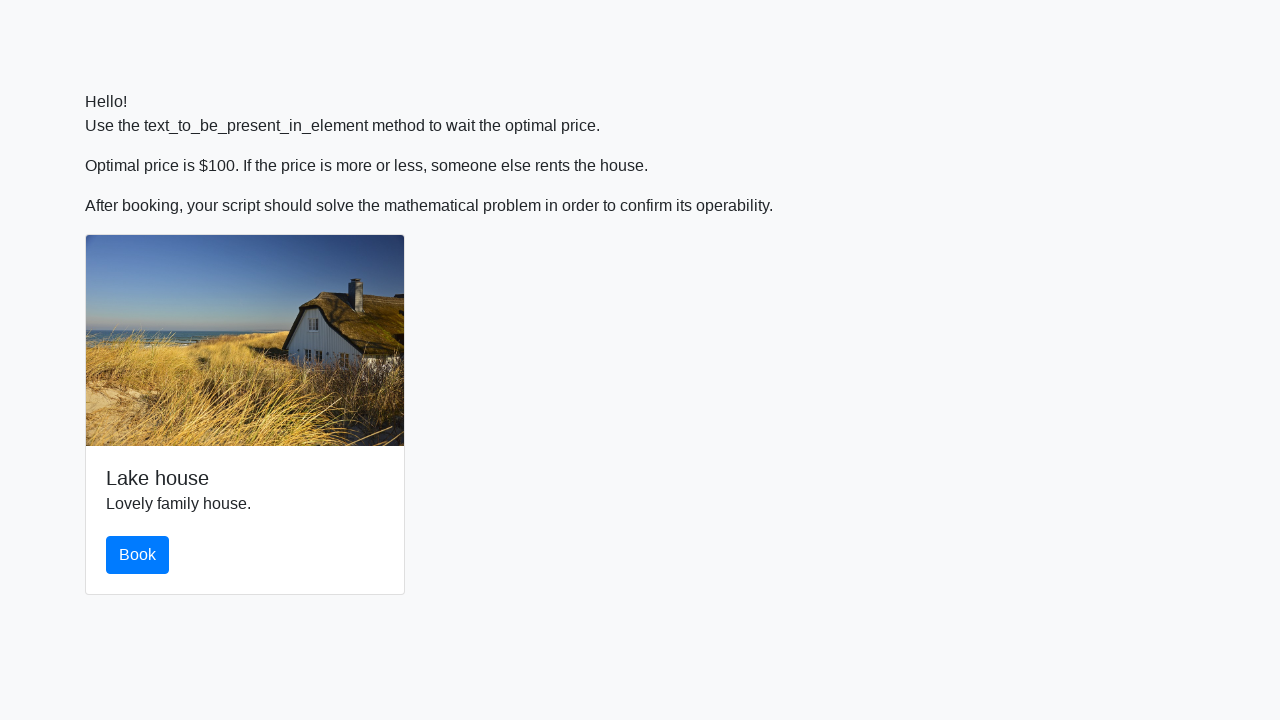

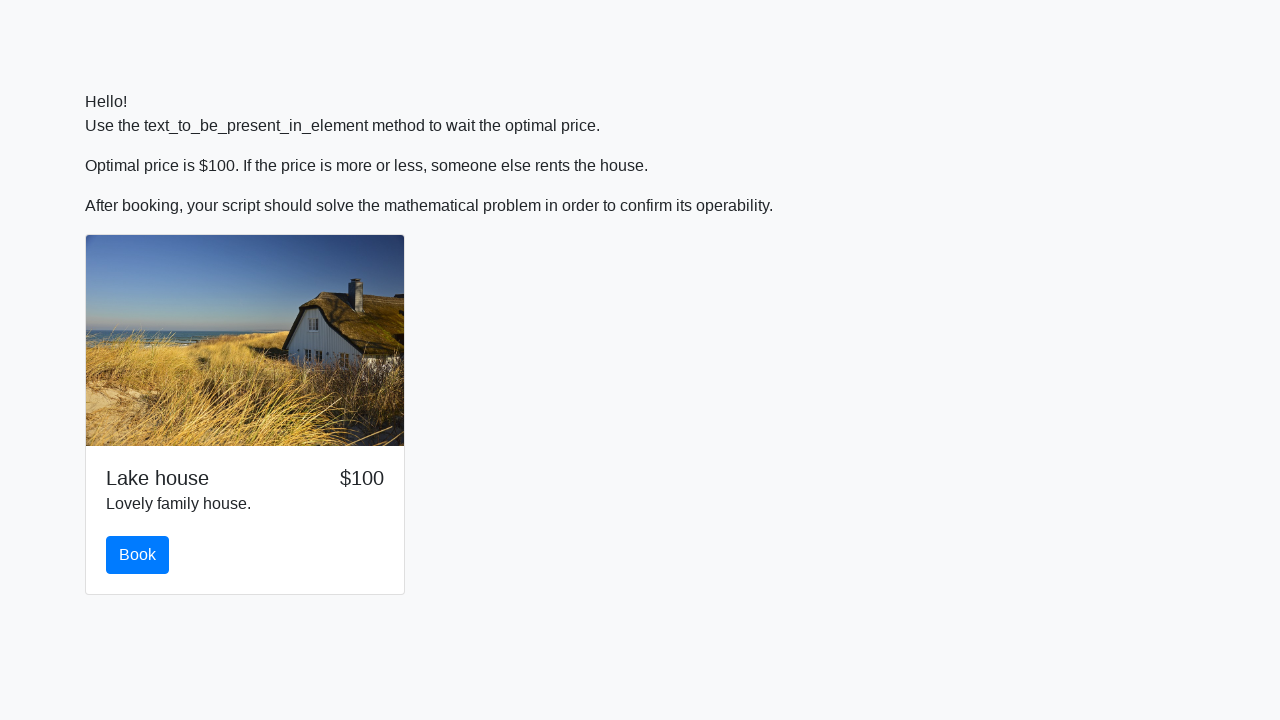